Tests form submission with invalid email containing special characters

Starting URL: https://demoqa.com/automation-practice-form

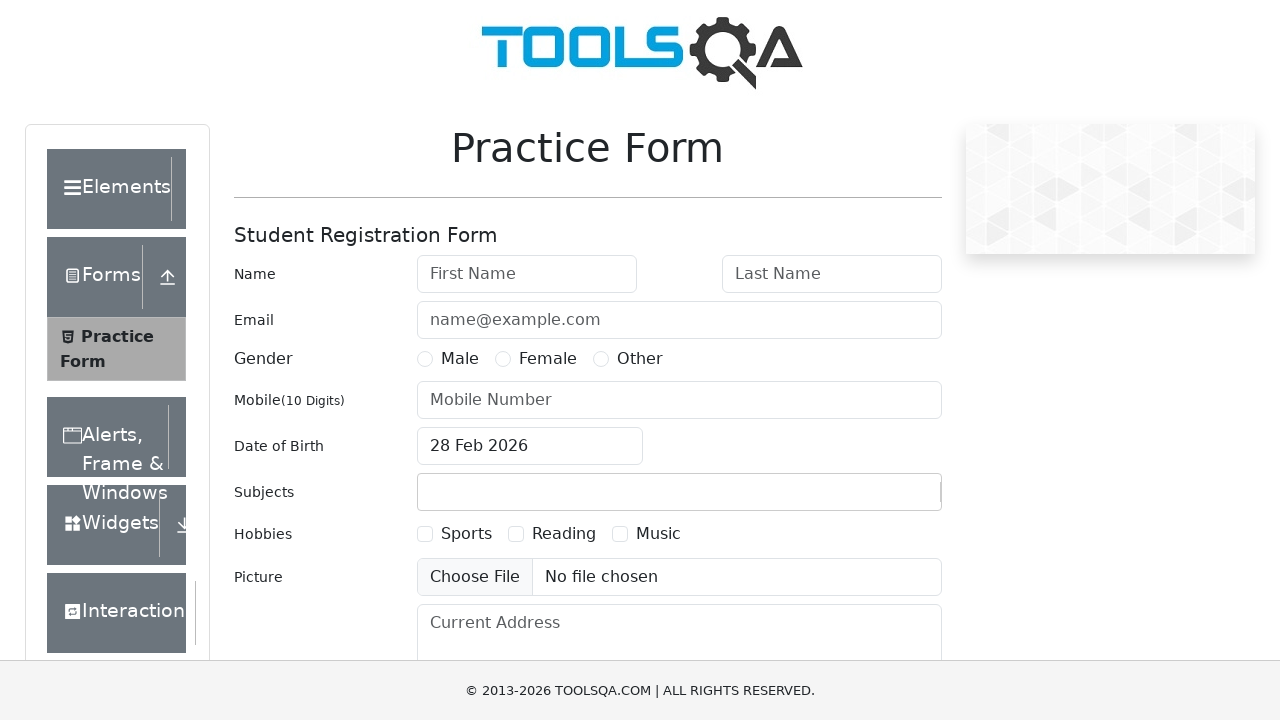

Filled first name field with 'Akshaya' on input#firstName
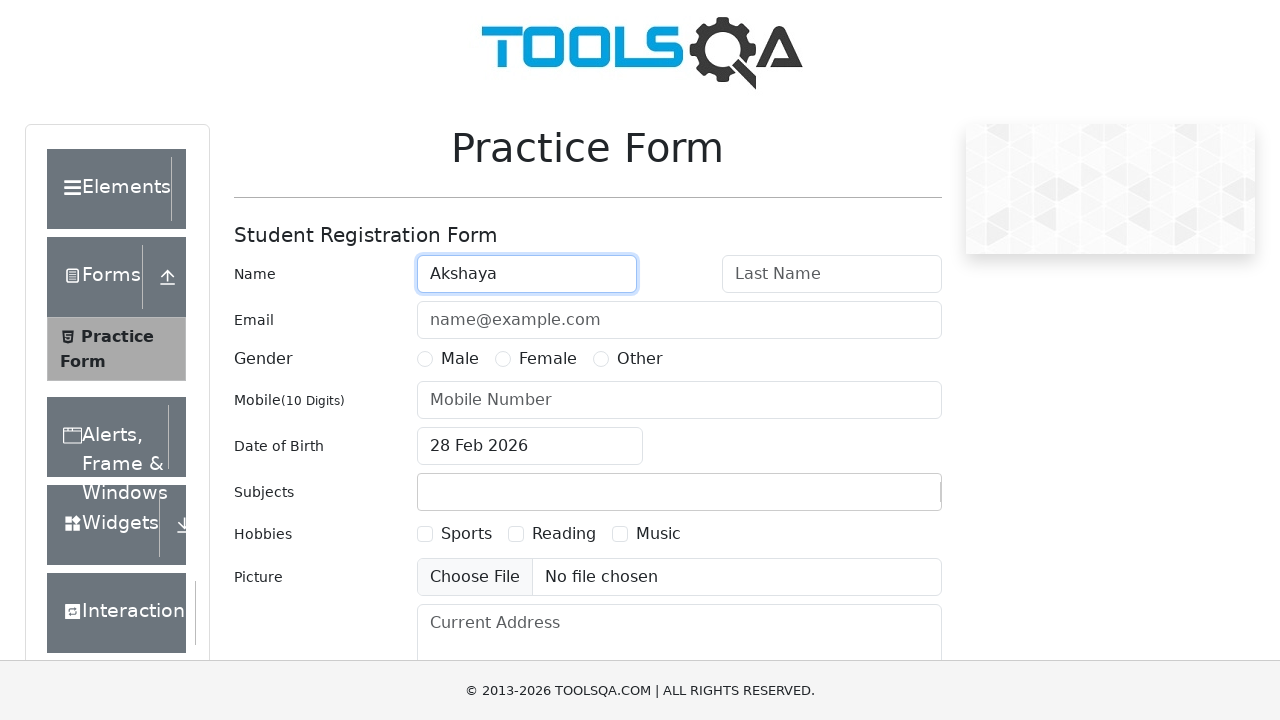

Filled last name field with 'Jain' on input#lastName
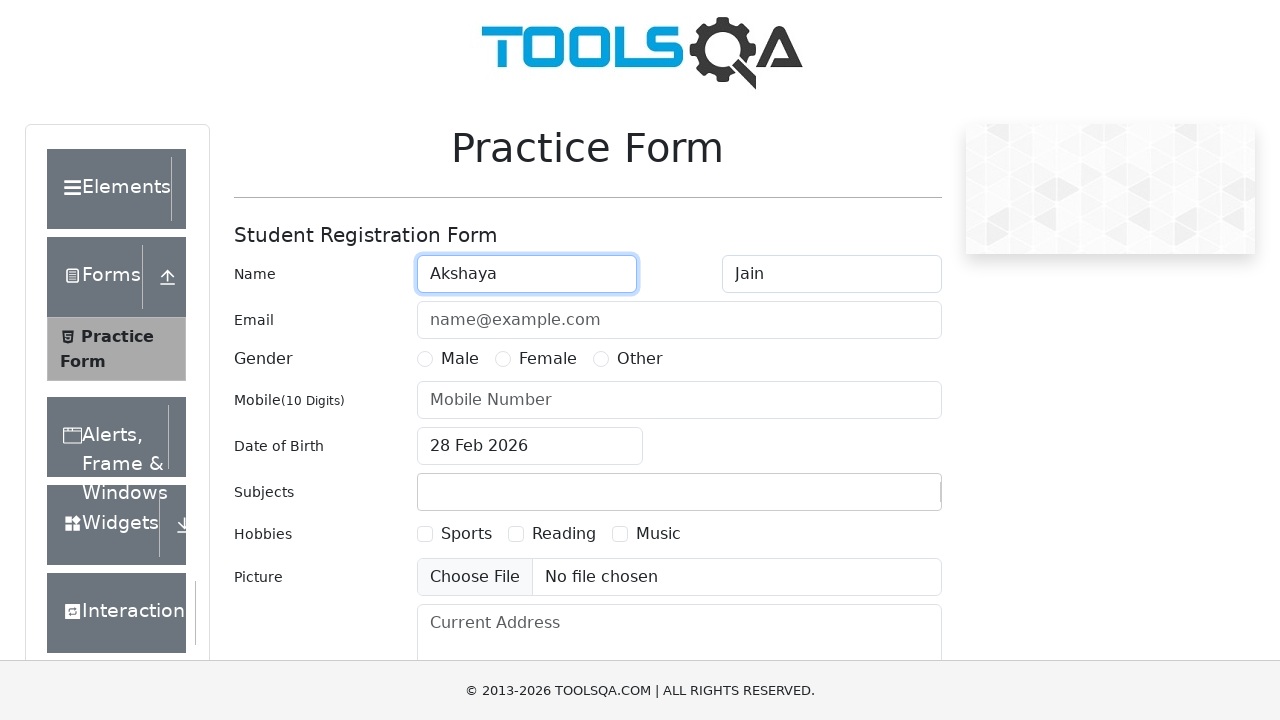

Filled email field with invalid email containing special characters '#^$*&#^$#$@gmail.com' on input#userEmail
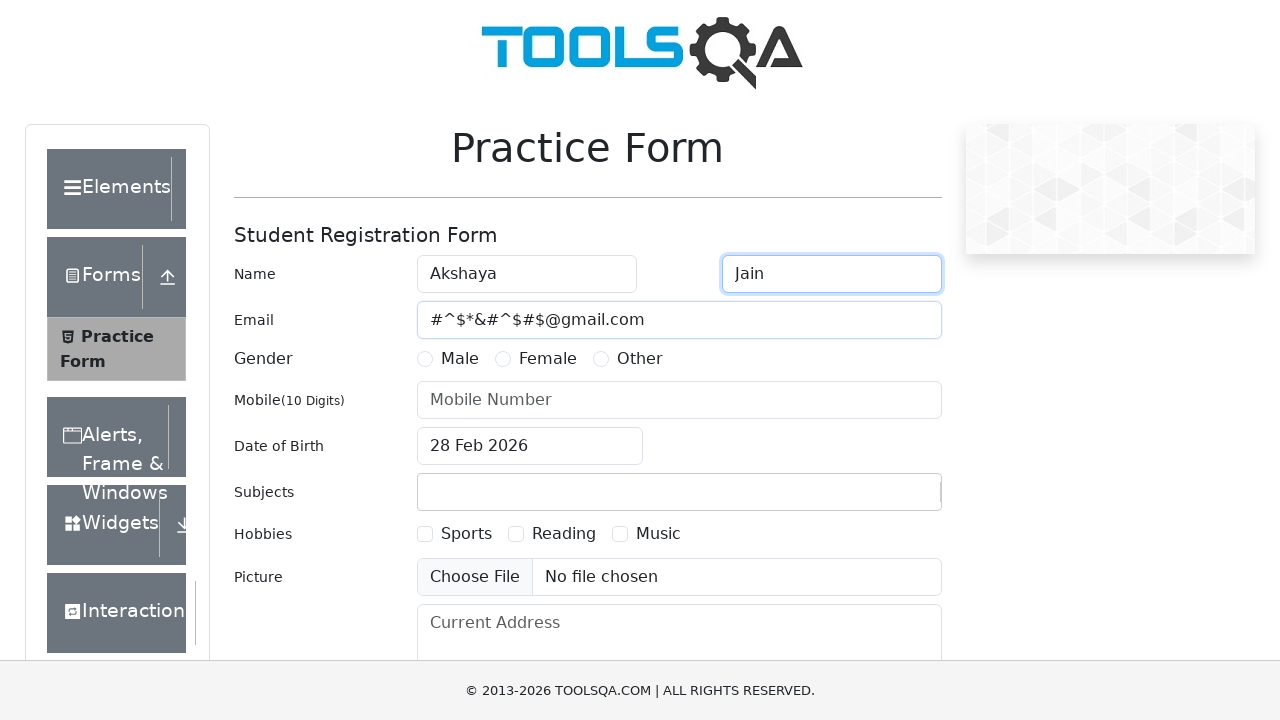

Selected Female gender option at (548, 359) on label:has-text('Female')
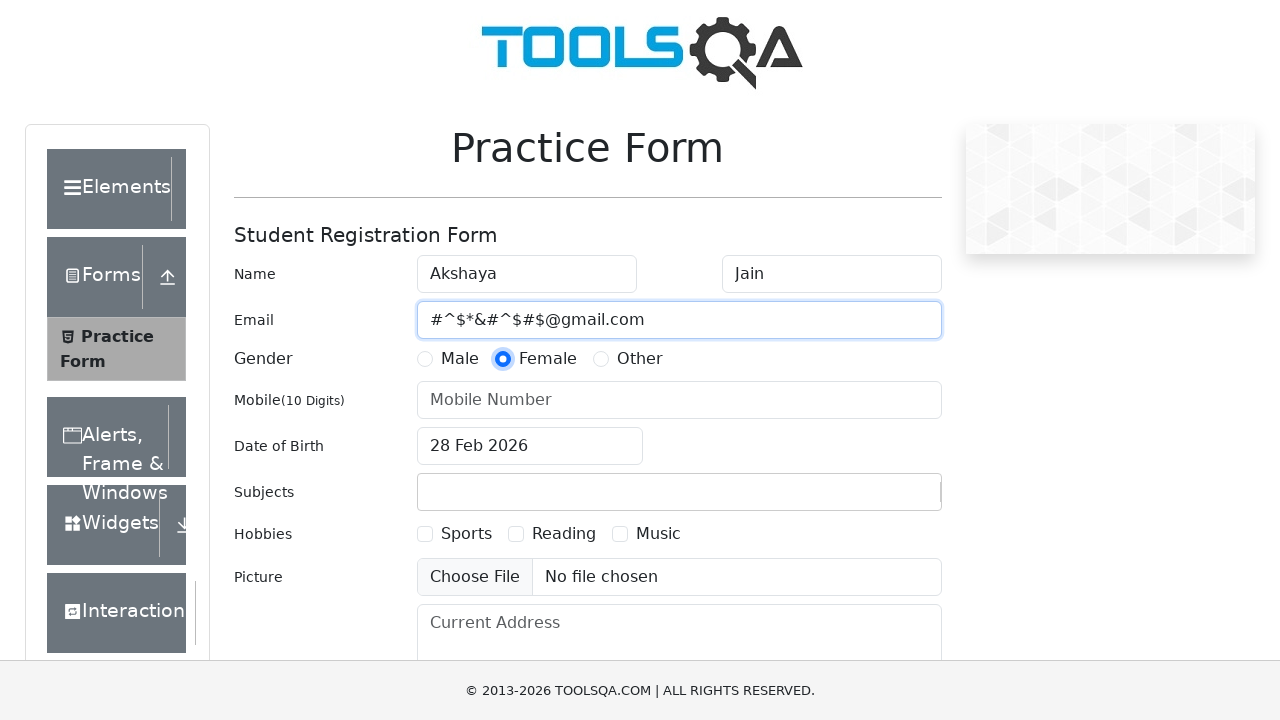

Filled phone number field with '9822385578' on input#userNumber
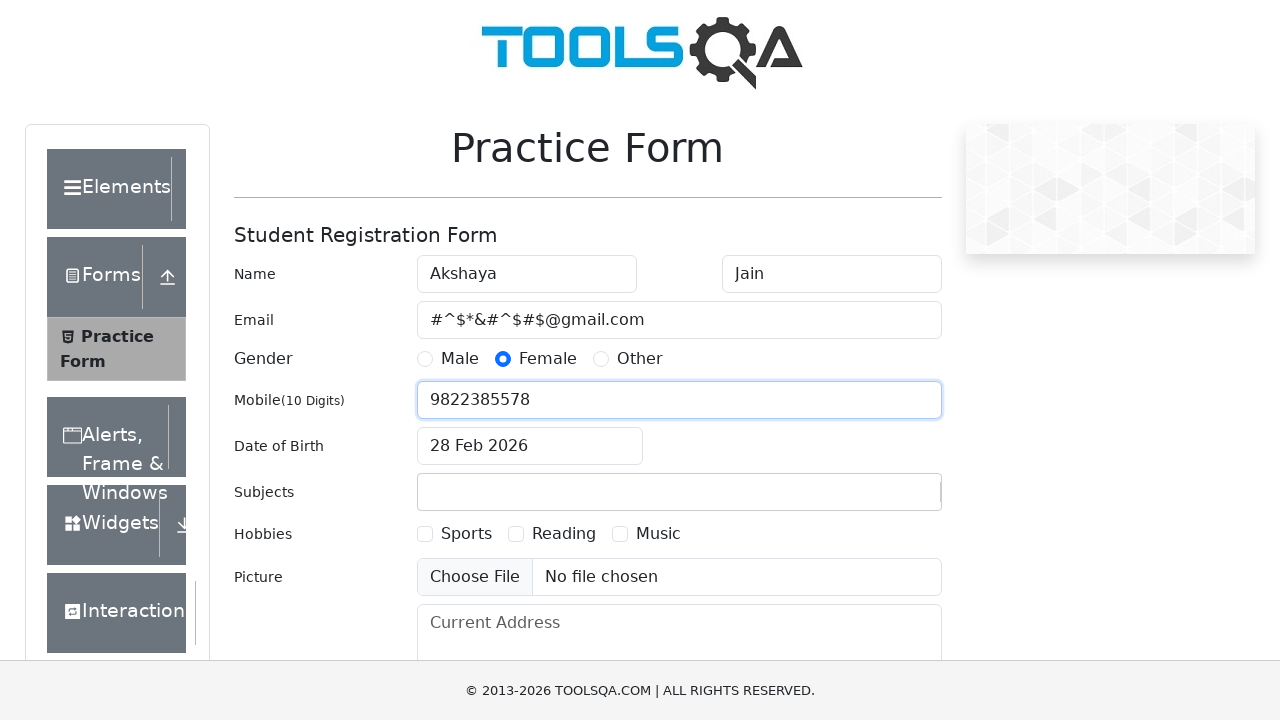

Scrolled to submit button
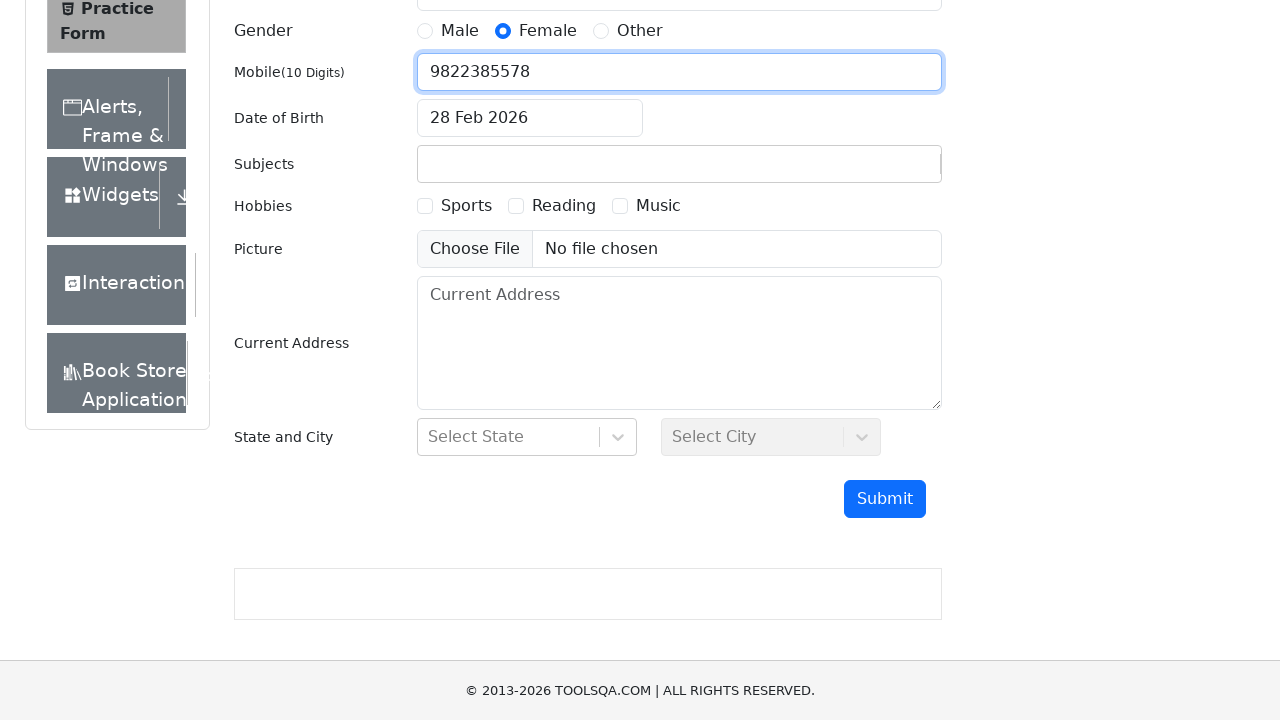

Clicked submit button to attempt form submission with invalid email at (885, 499) on button#submit
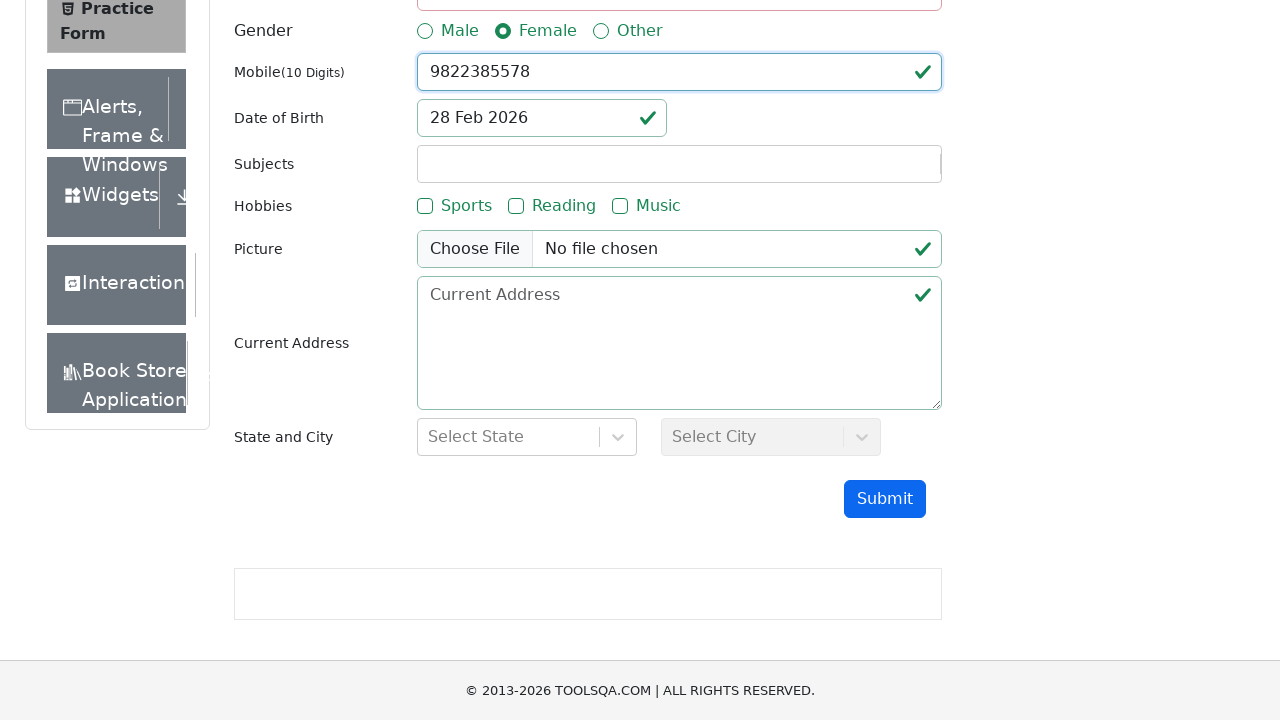

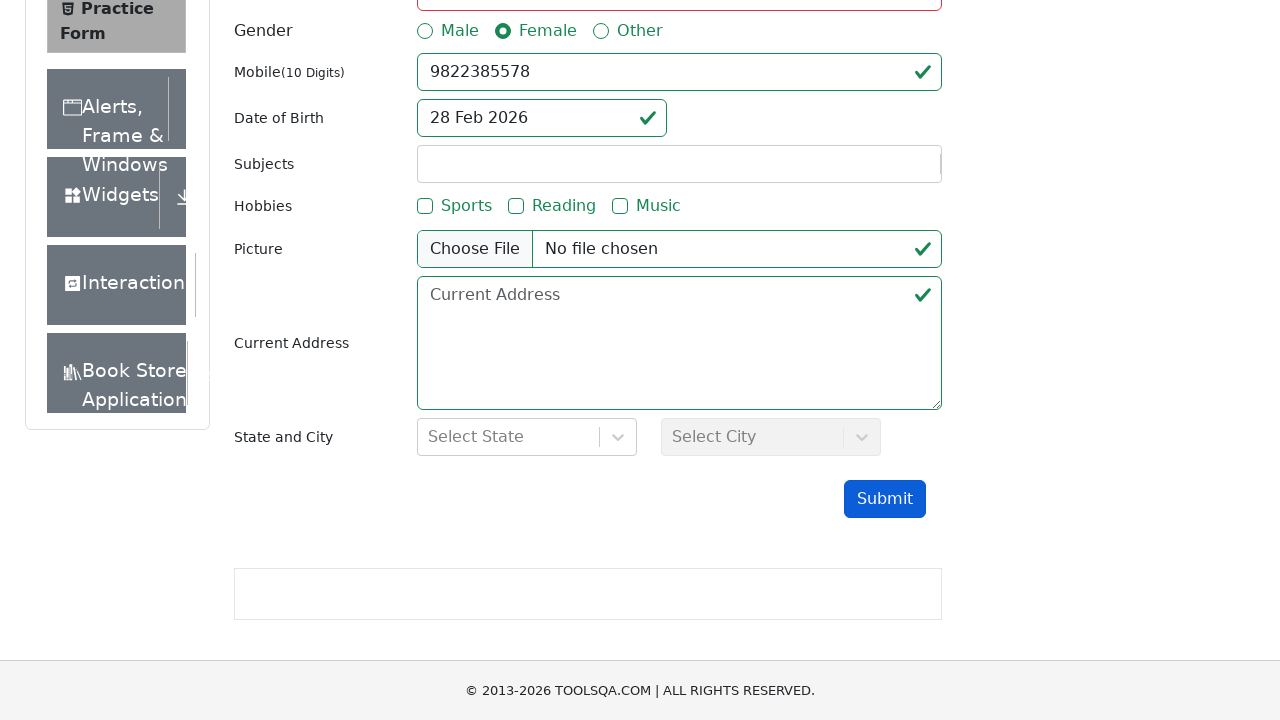